Tests the add/remove elements functionality on HeroKuapp by clicking the Add button and verifying that a Delete button appears.

Starting URL: http://the-internet.herokuapp.com/add_remove_elements/

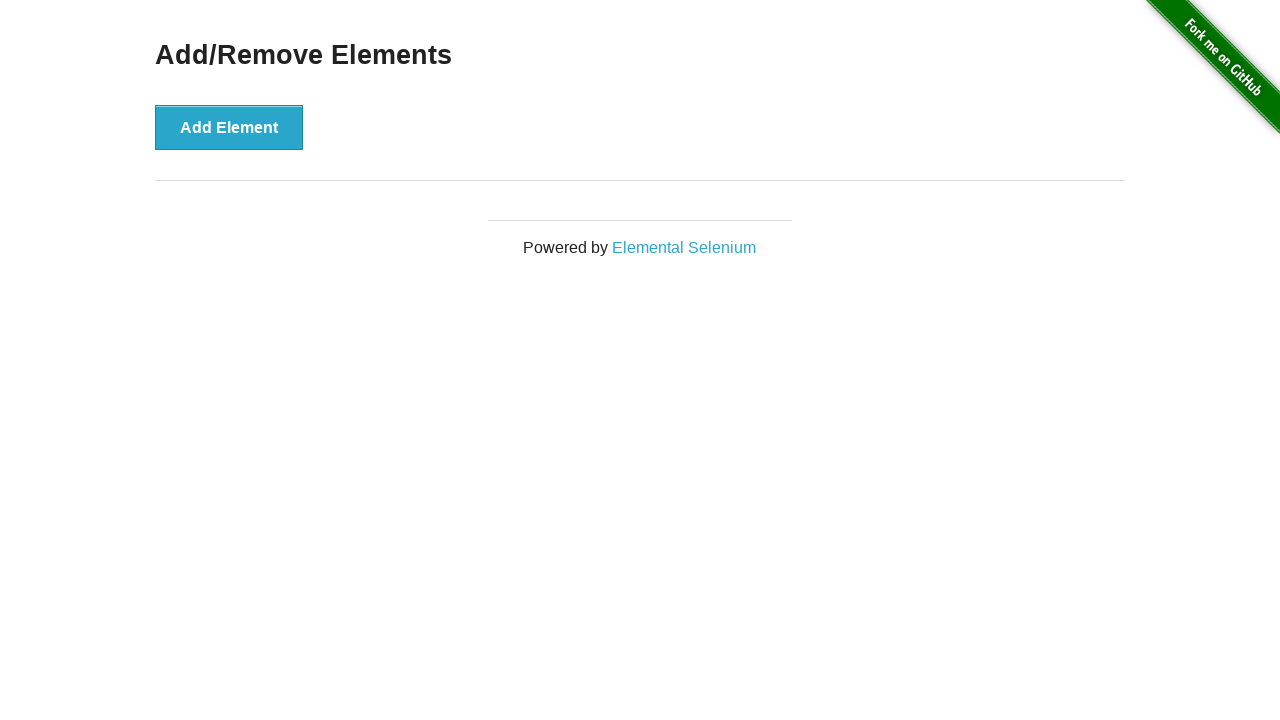

Clicked the Add Element button at (229, 127) on [onclick='addElement()']
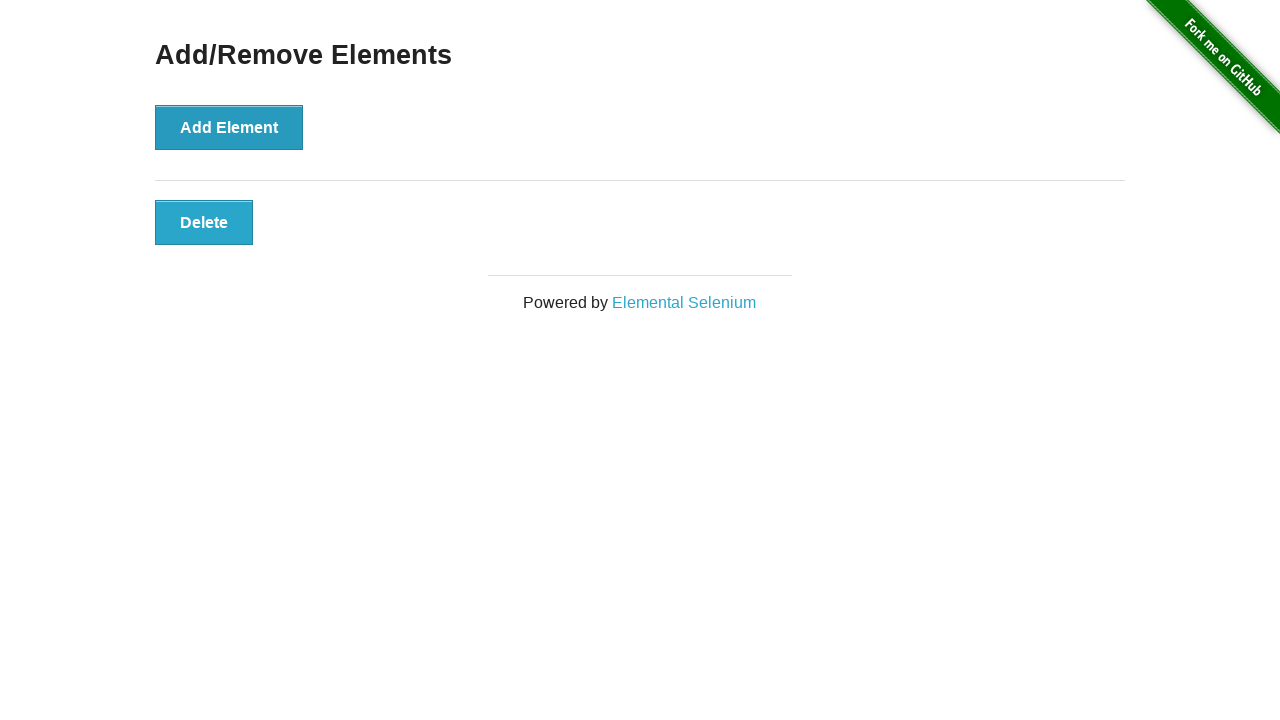

Delete button selector appeared on the page
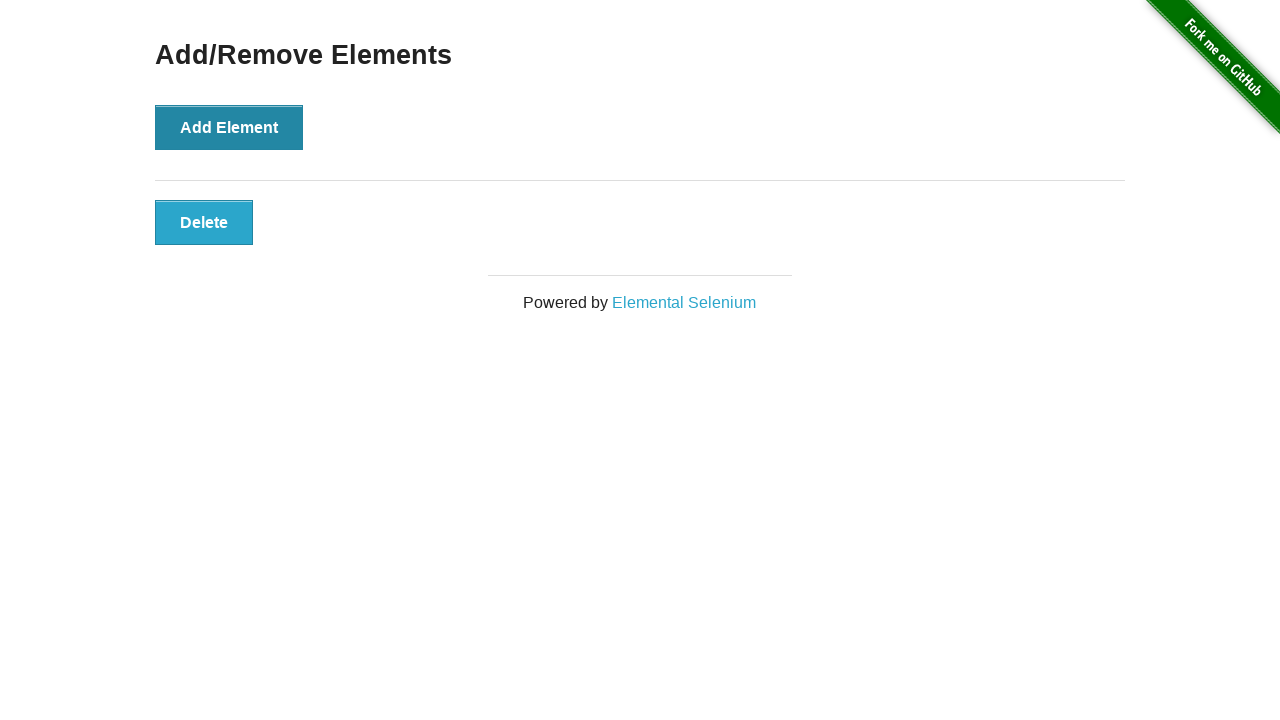

Verified that Delete button is visible
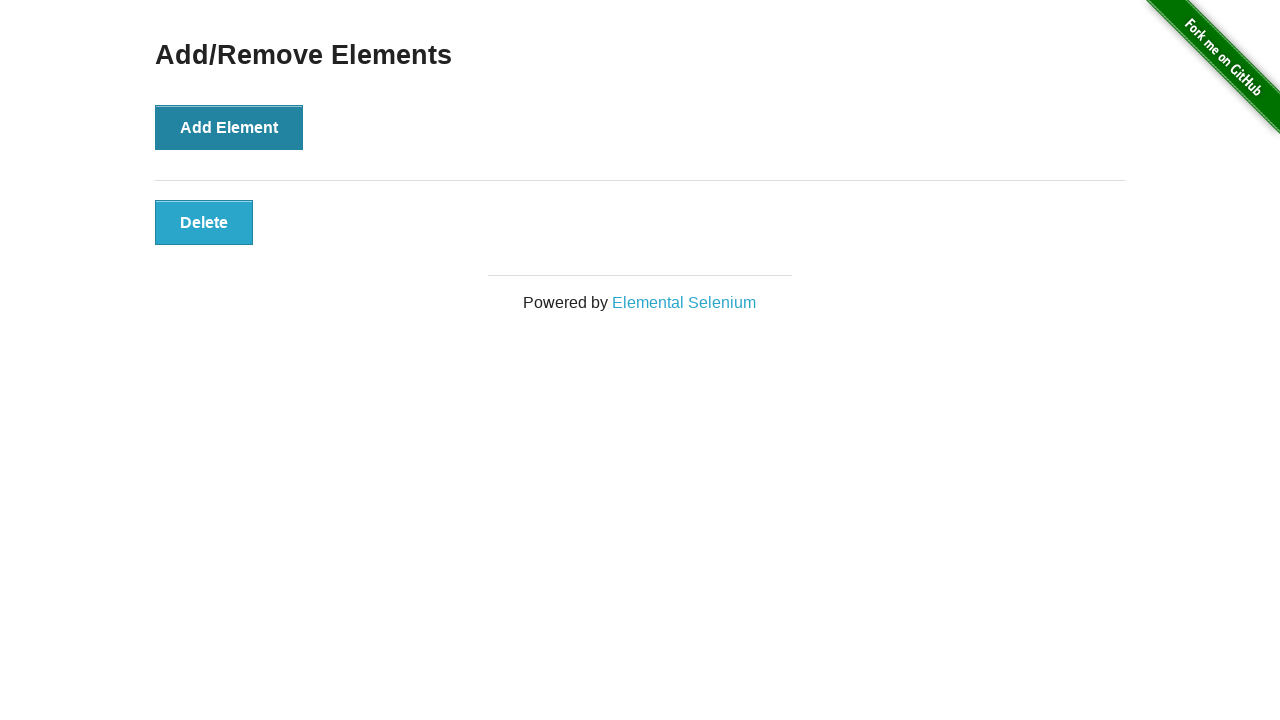

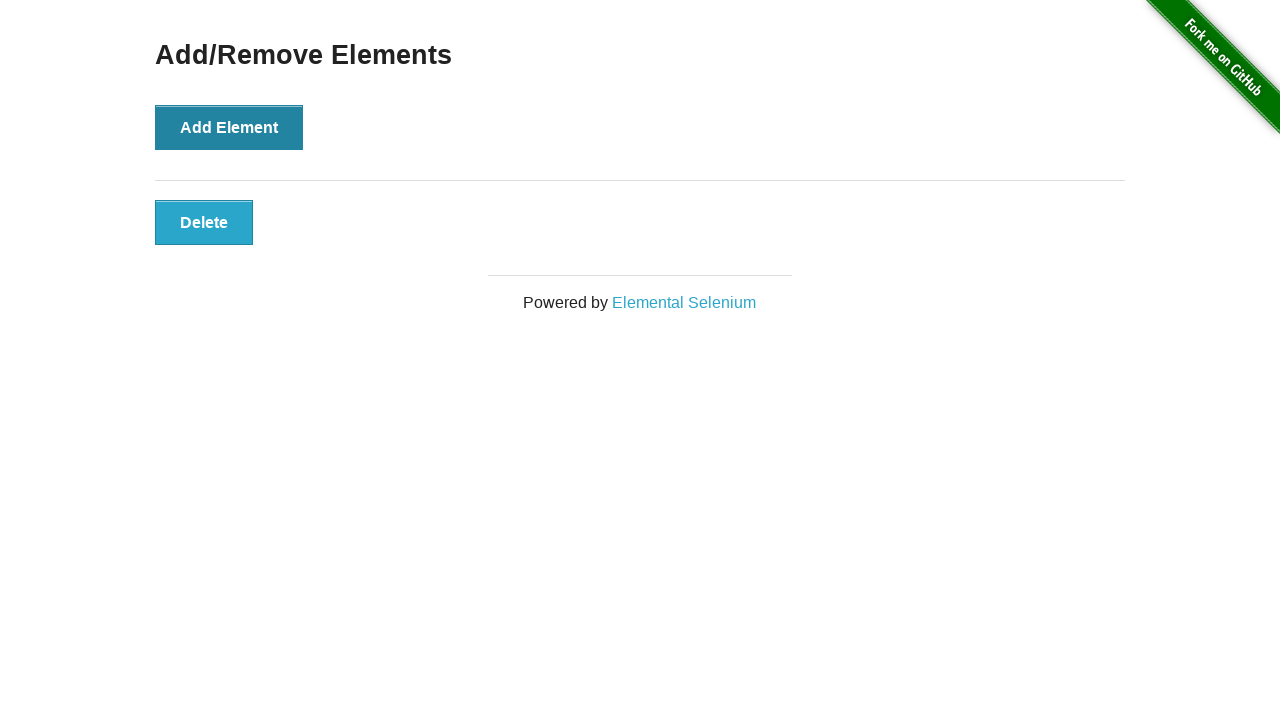